Navigates to inventwithpython.com and clicks on the "Buy on Amazon" link

Starting URL: http://inventwithpython.com

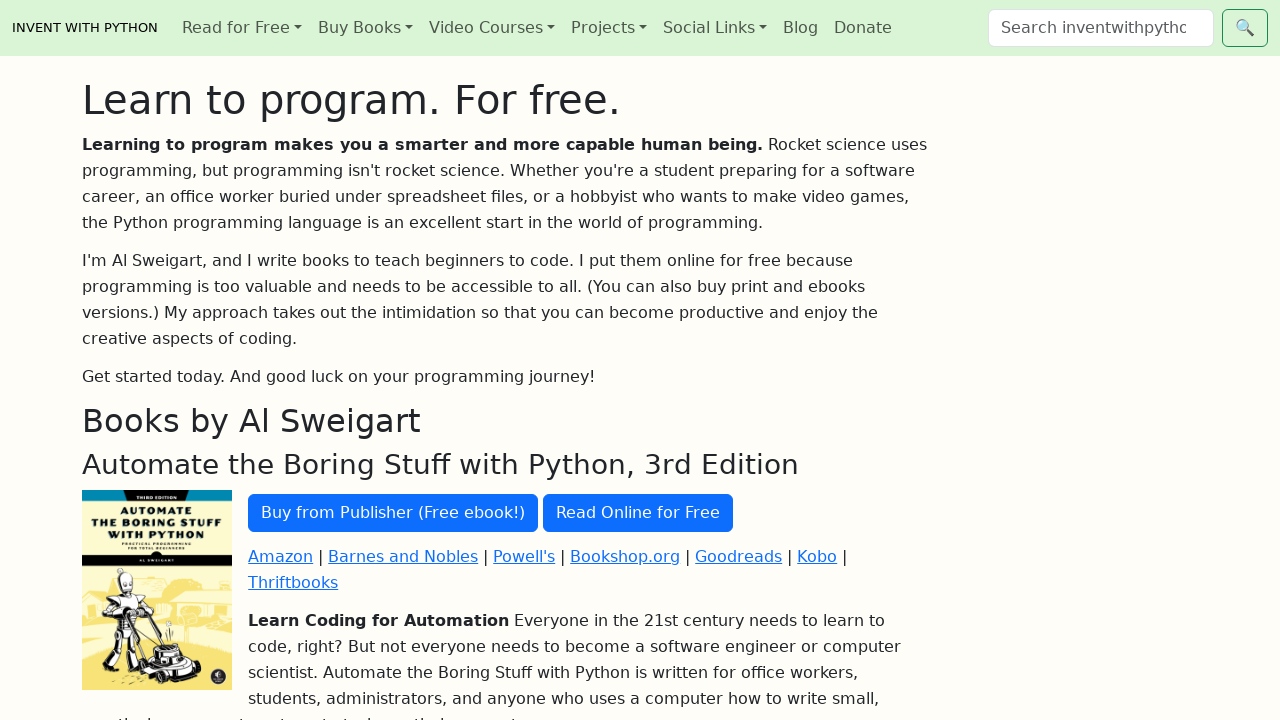

Navigated to inventwithpython.com
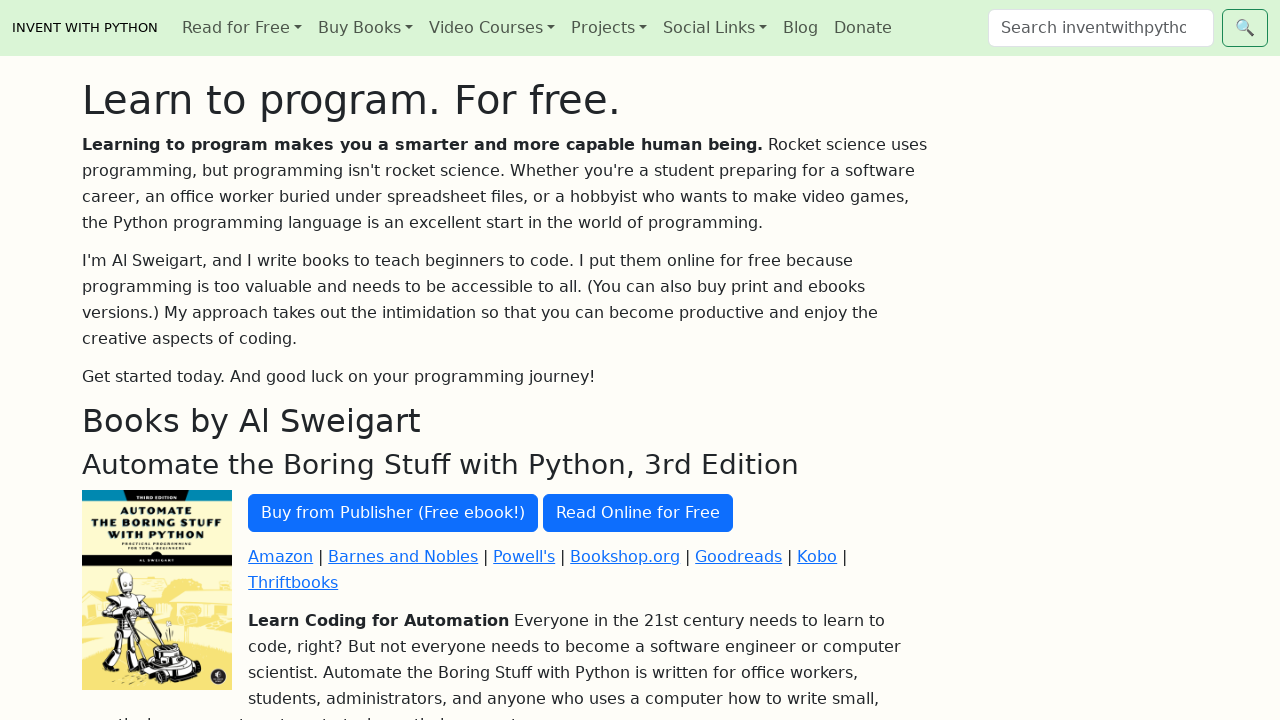

Clicked the 'Buy on Amazon' link at (305, 361) on text='Buy on Amazon'
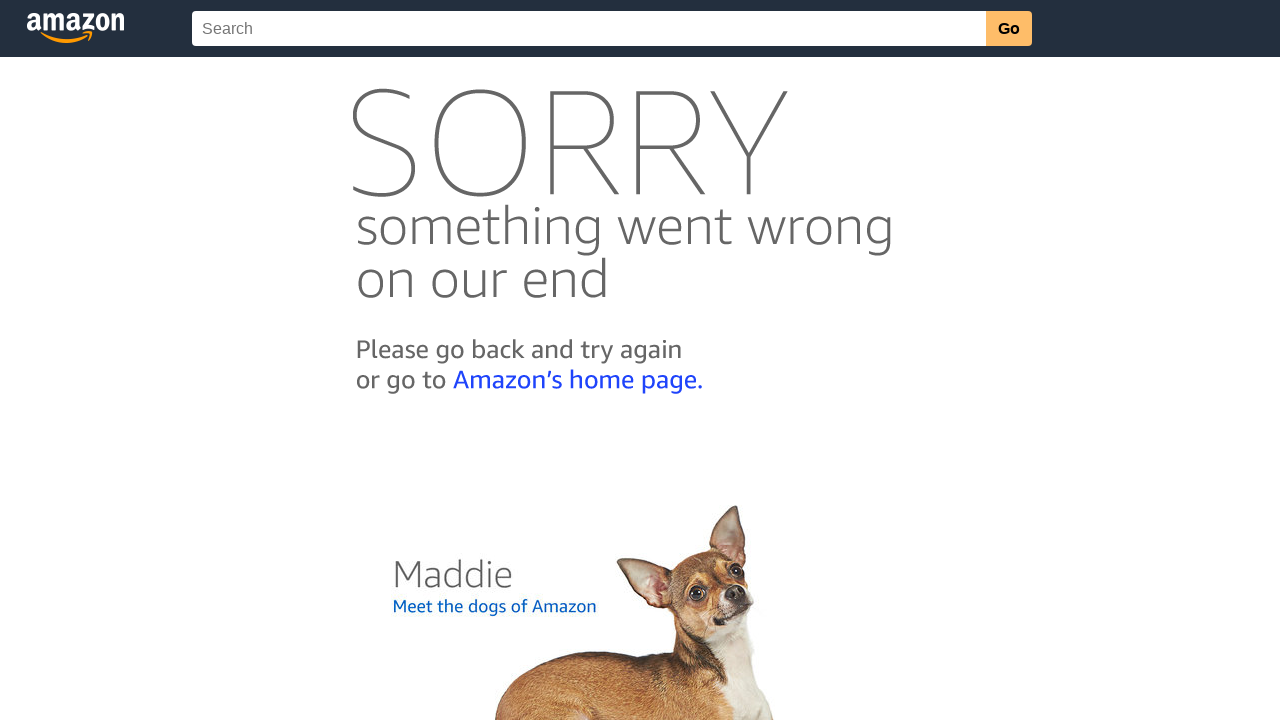

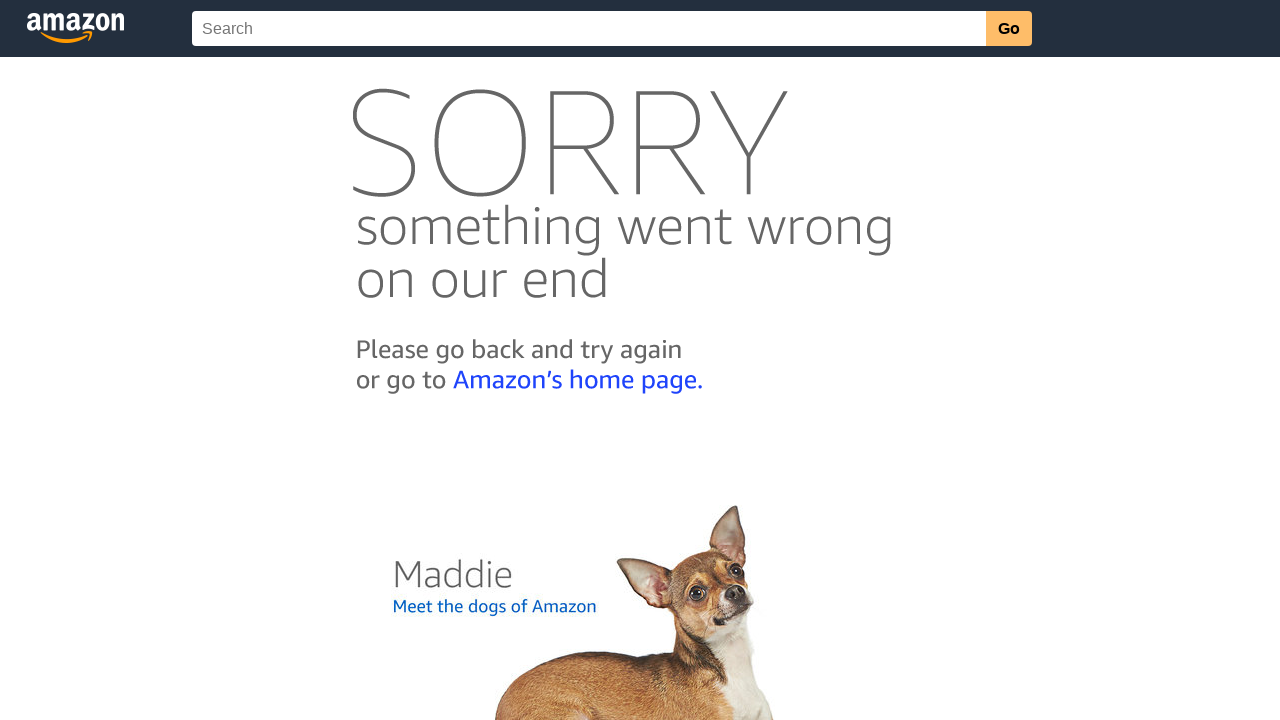